Simple browser launch test that navigates to Flipkart homepage and verifies the page loads successfully

Starting URL: https://www.flipkart.com

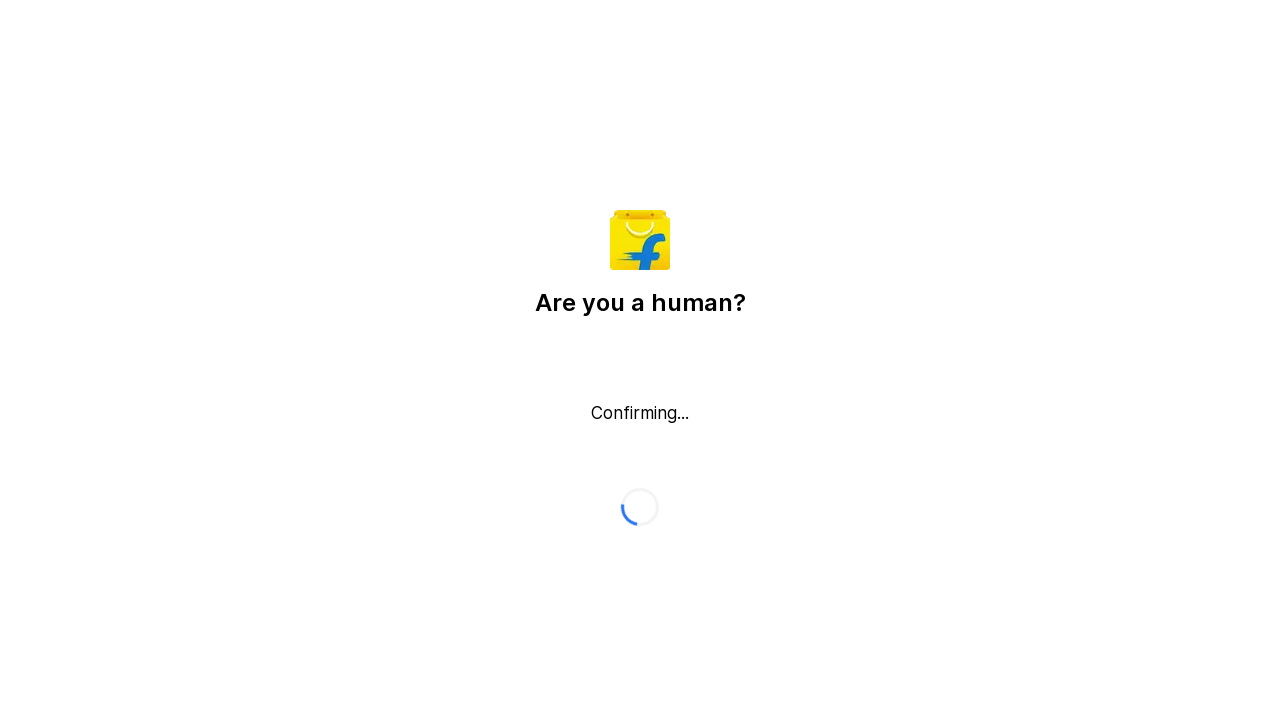

Waited for page DOM to finish loading
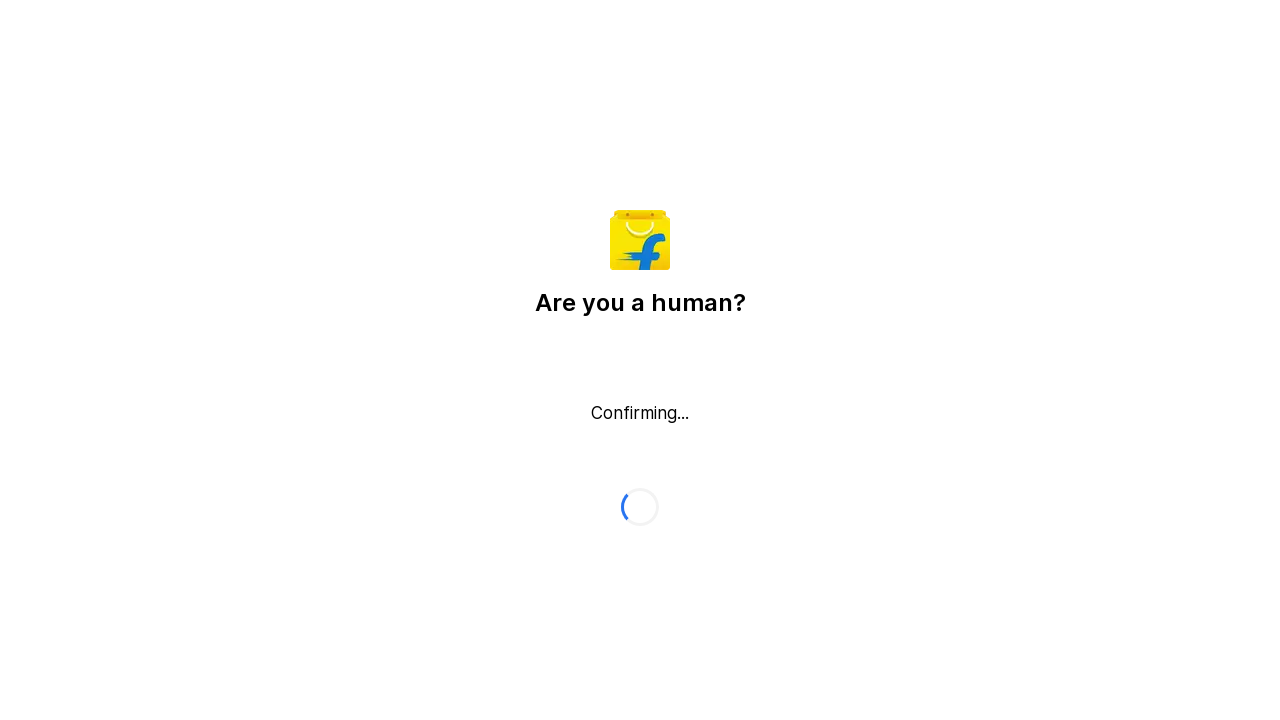

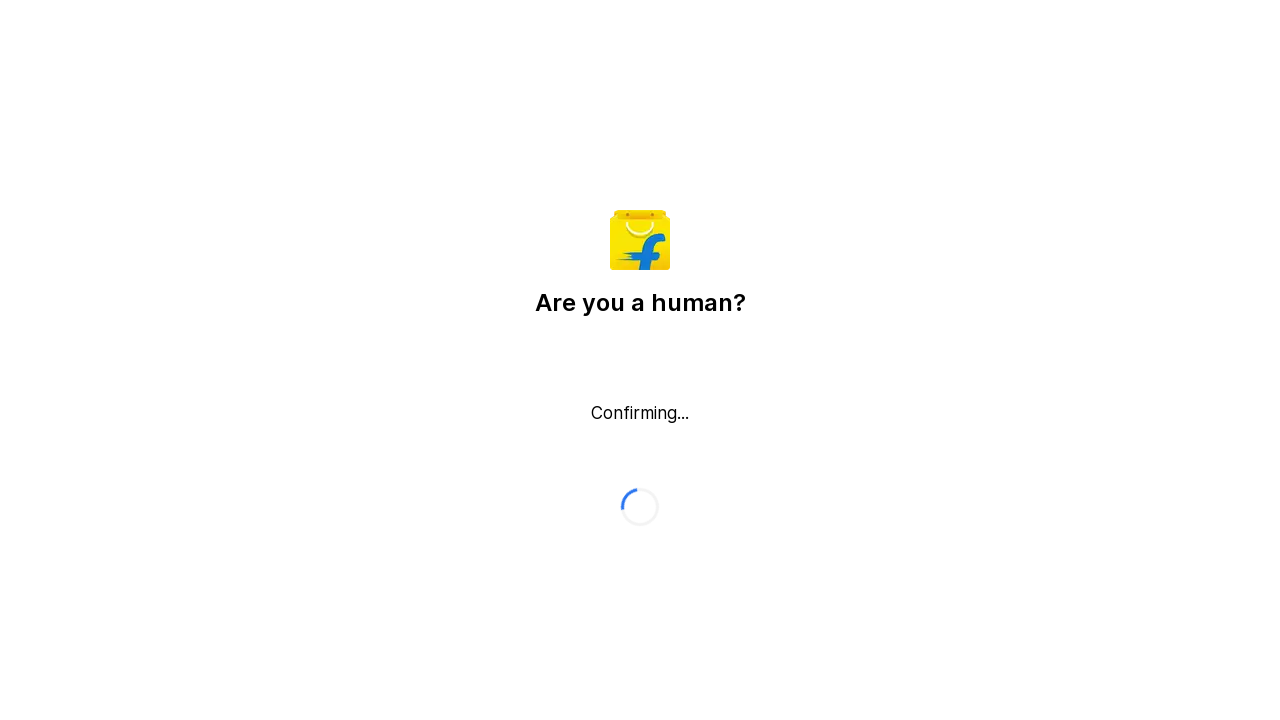